Tests finding a popup window link element on a test page and retrieves its location coordinates on the page.

Starting URL: http://omayo.blogspot.com/

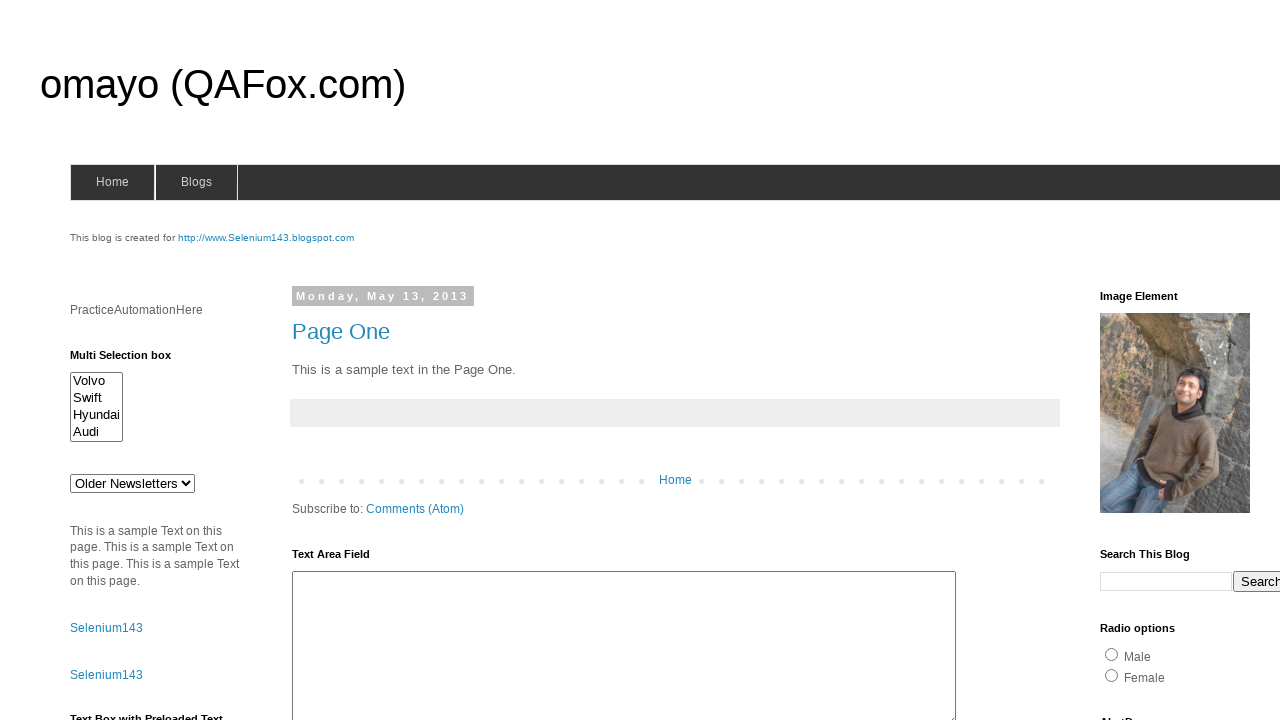

Located popup window link element
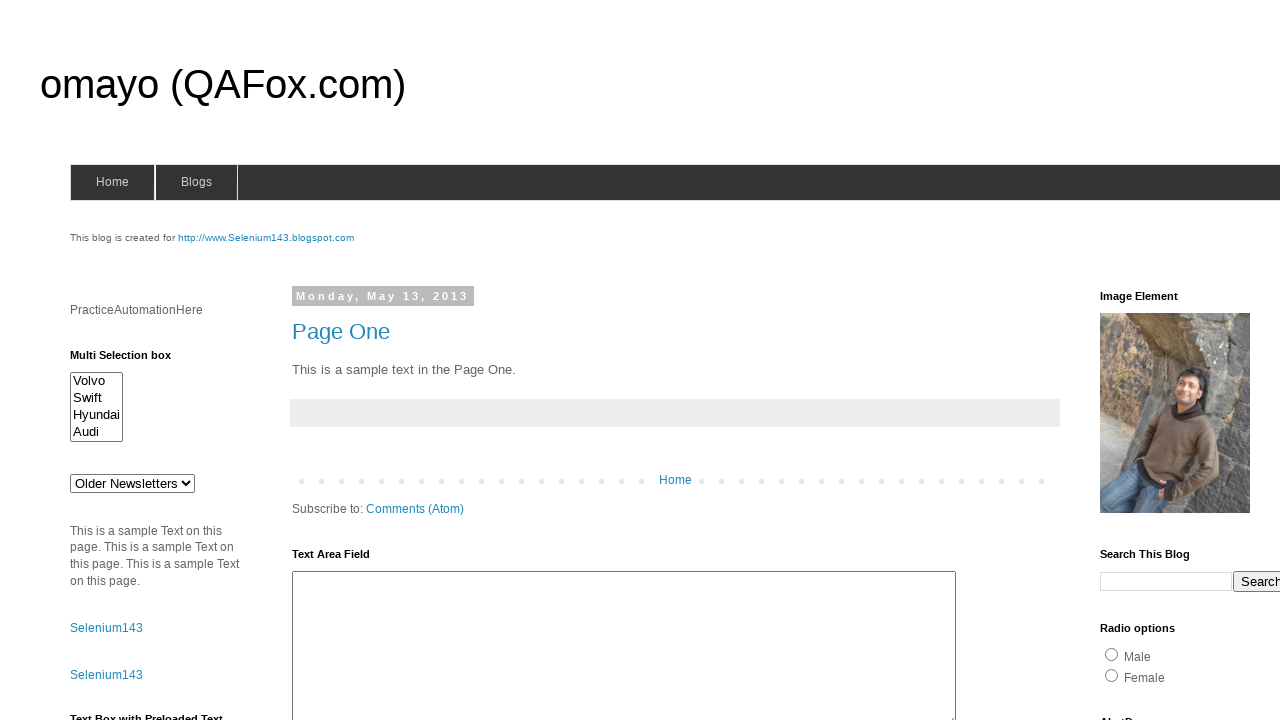

Popup window link element is visible
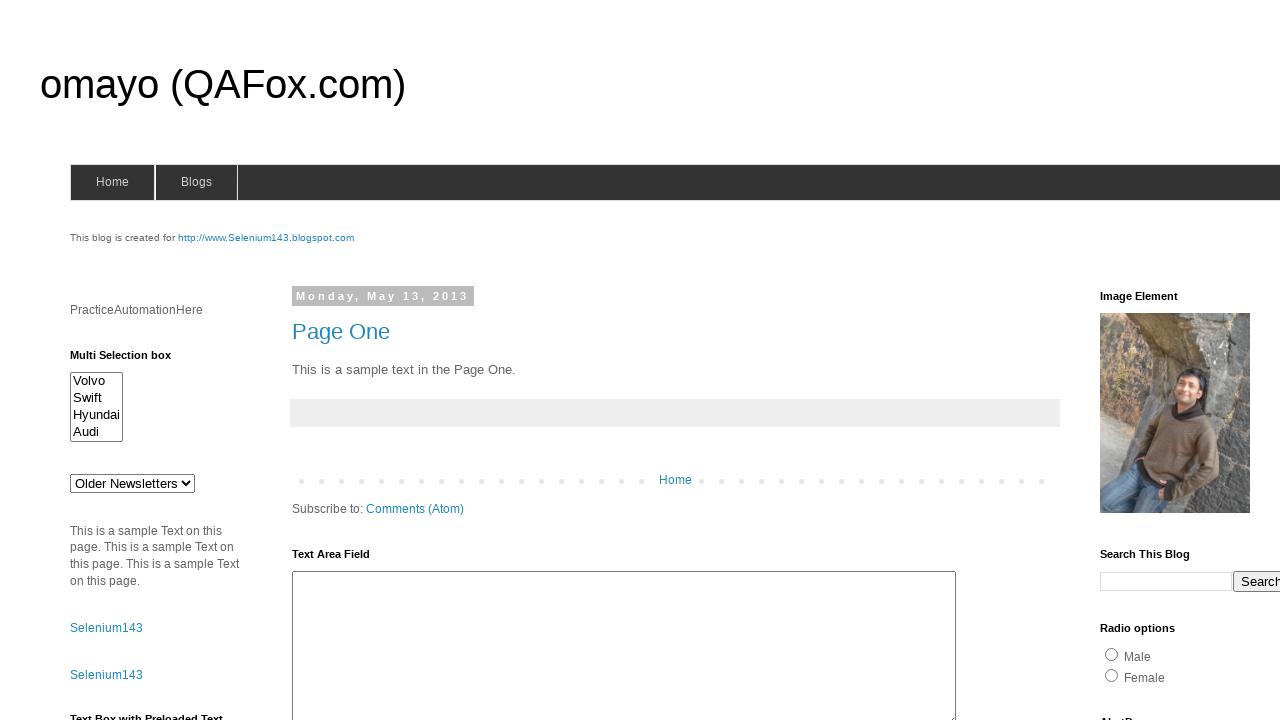

Retrieved bounding box for popup link element
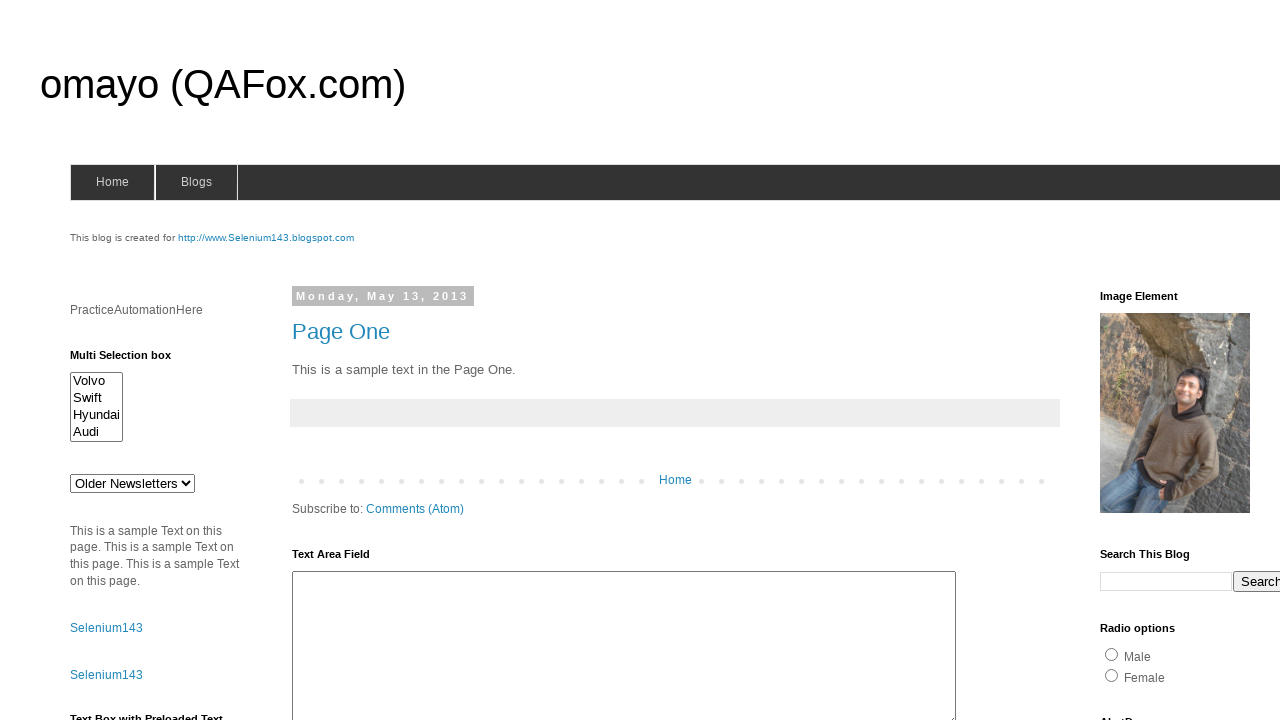

Element location coordinates determined - X: 70, Y: 1750.484375
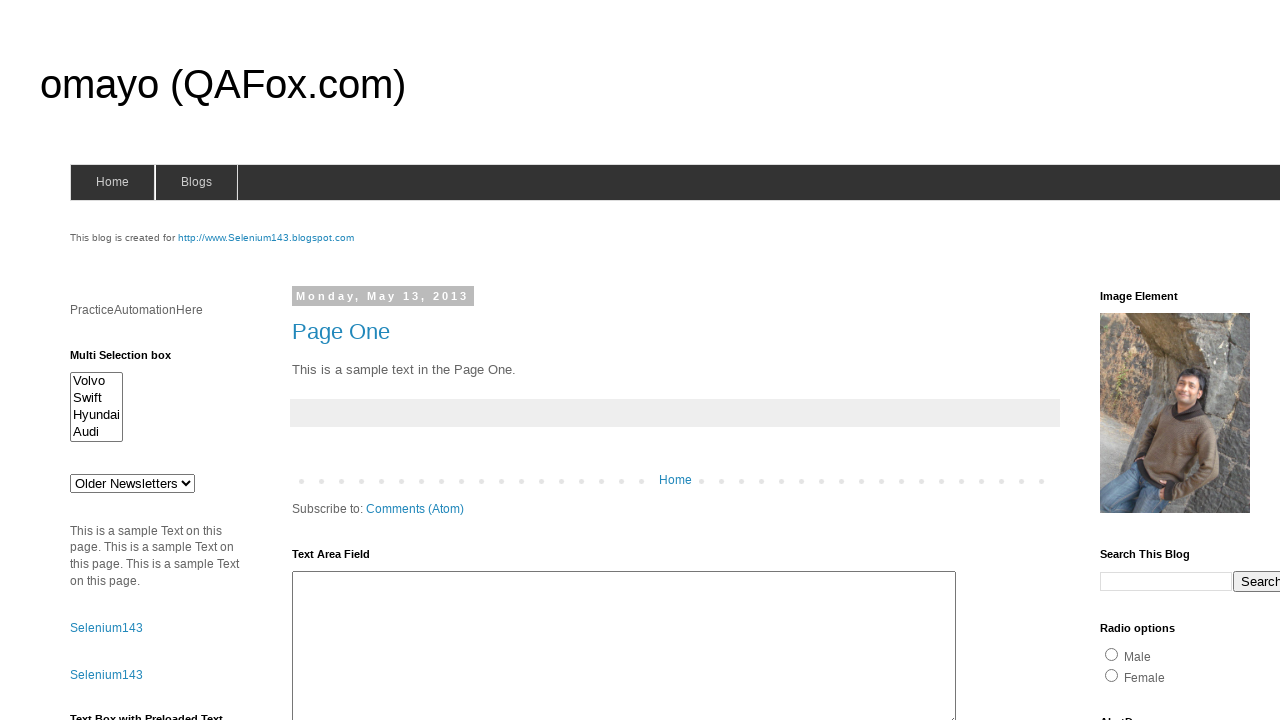

Clicked popup window link to open popup at (132, 360) on text=Open a popup window
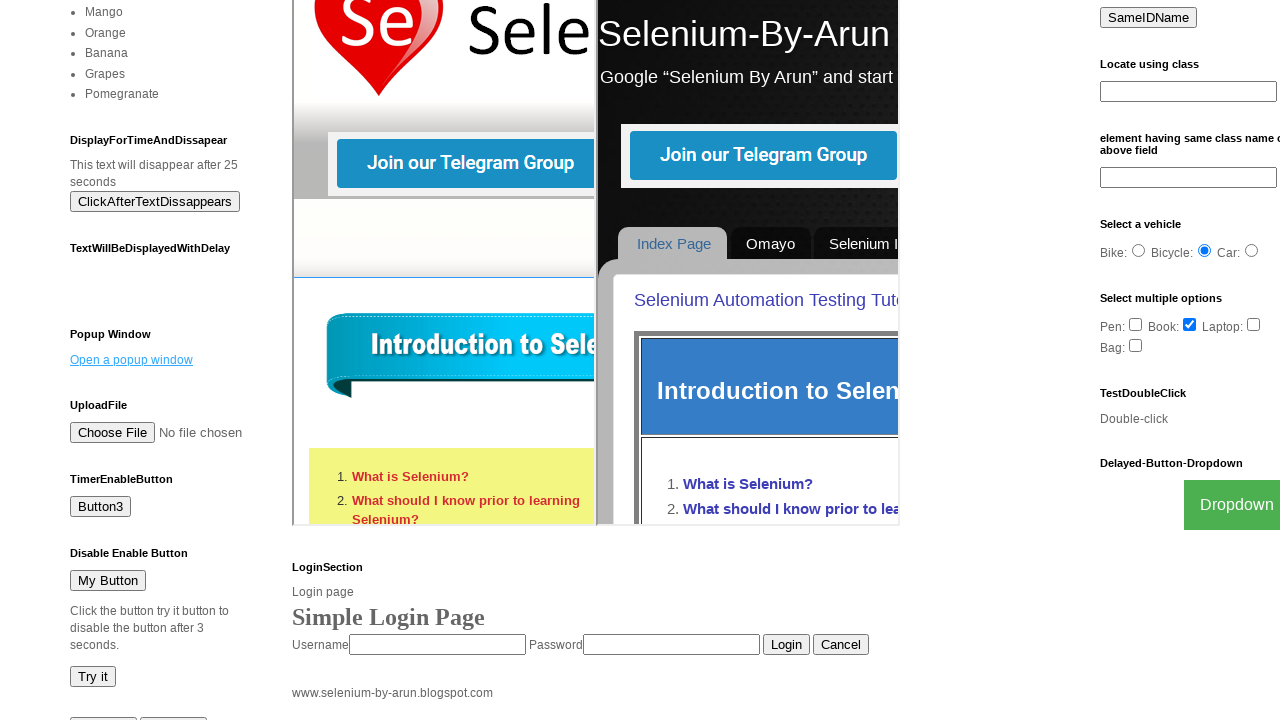

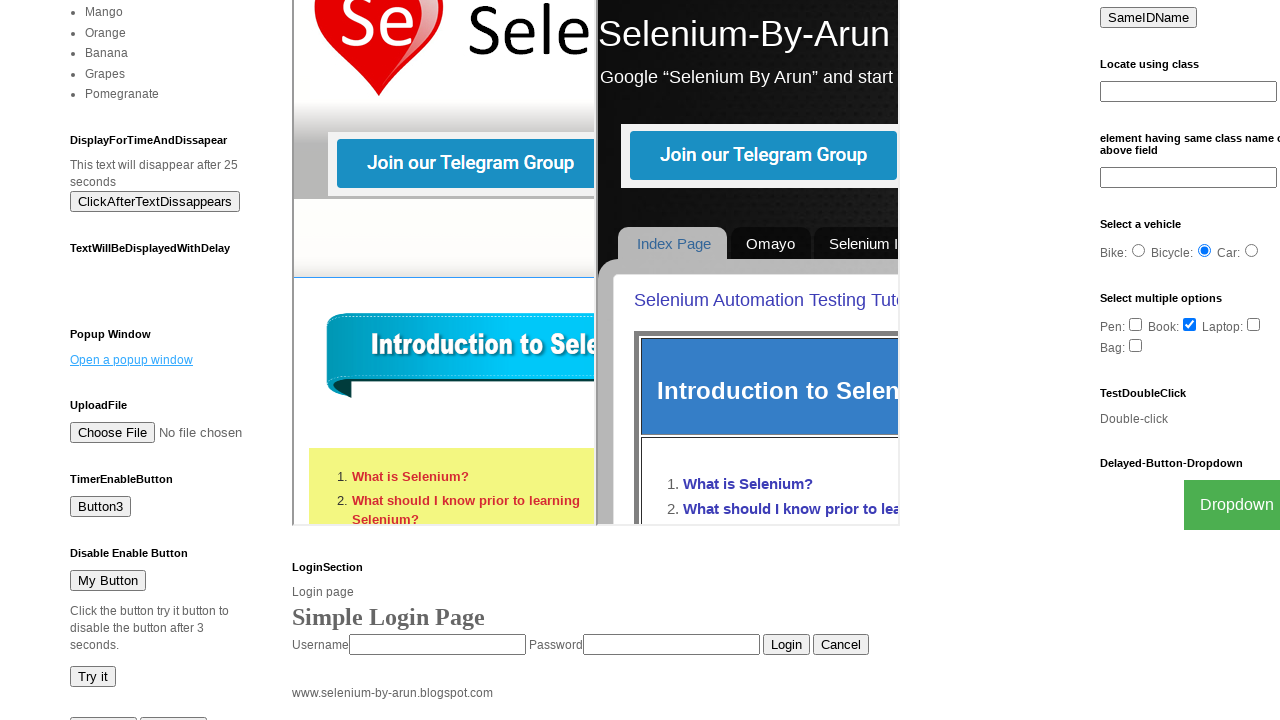